Tests comment textarea by clearing existing content and entering new text

Starting URL: https://testpages.herokuapp.com/styled/basic-html-form-test.html

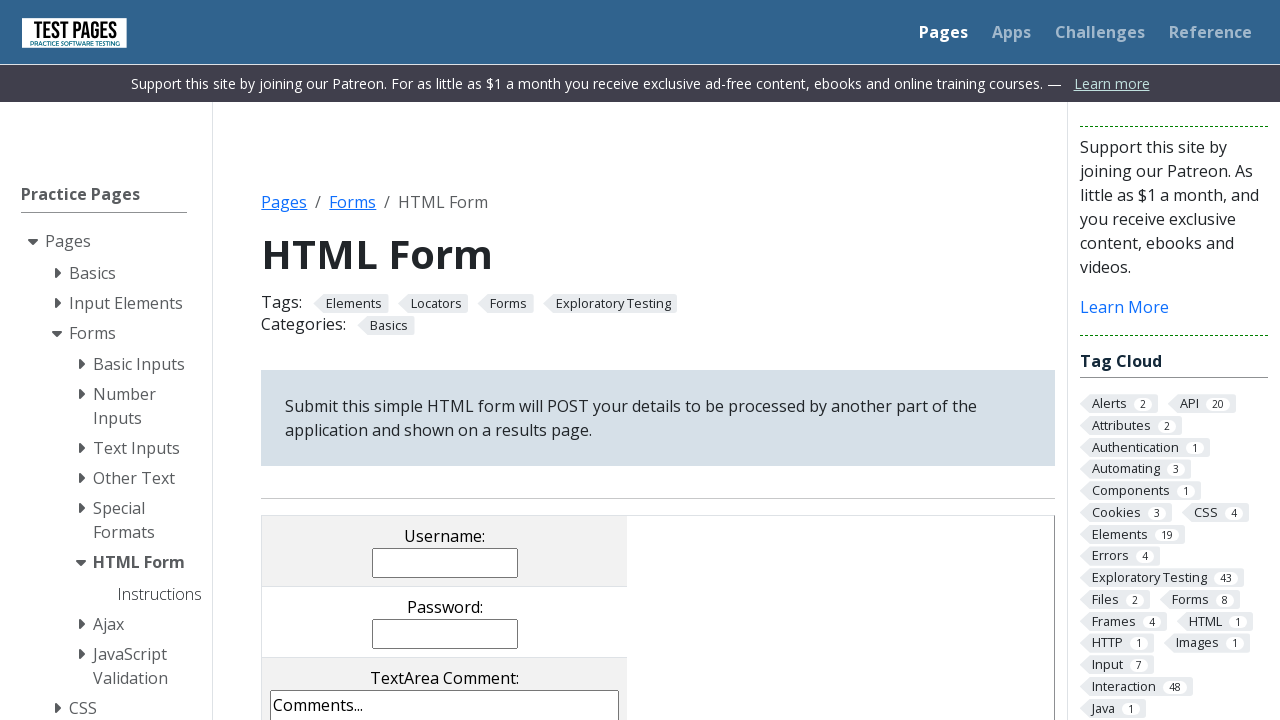

Cleared existing content from comment textarea on textarea[name='comments']
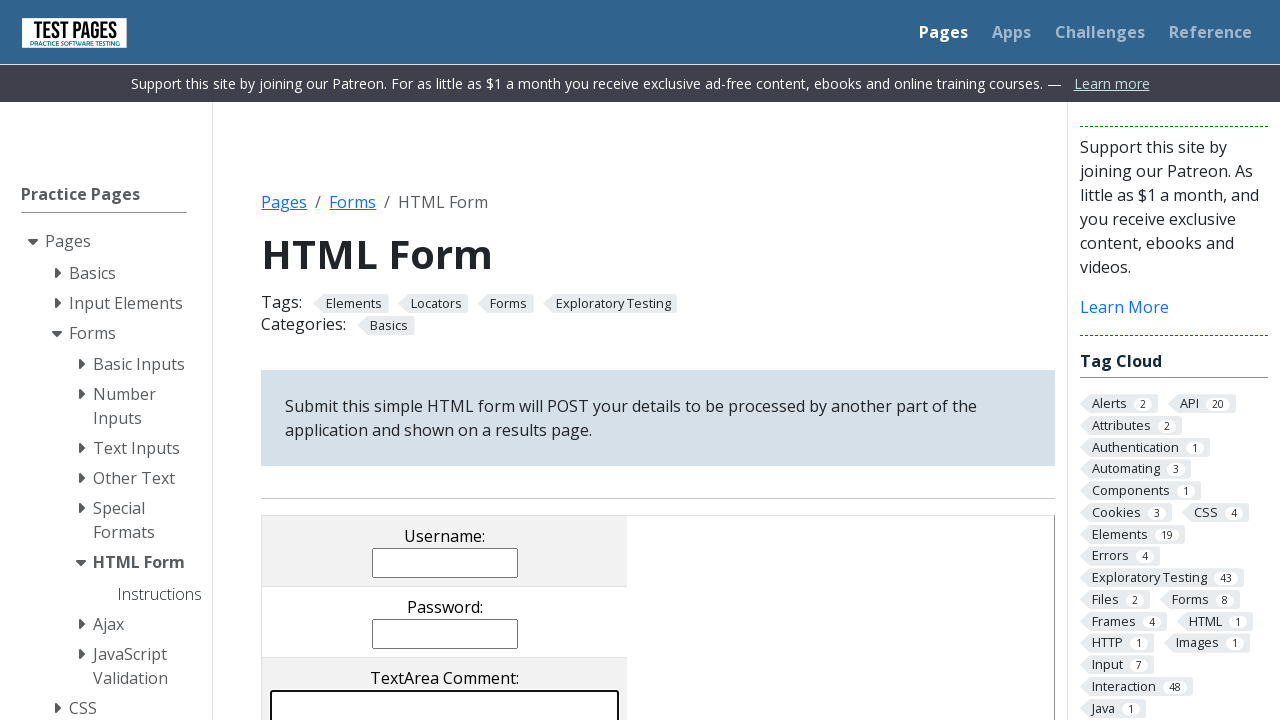

Entered 'Ercan' into comment textarea on textarea[name='comments']
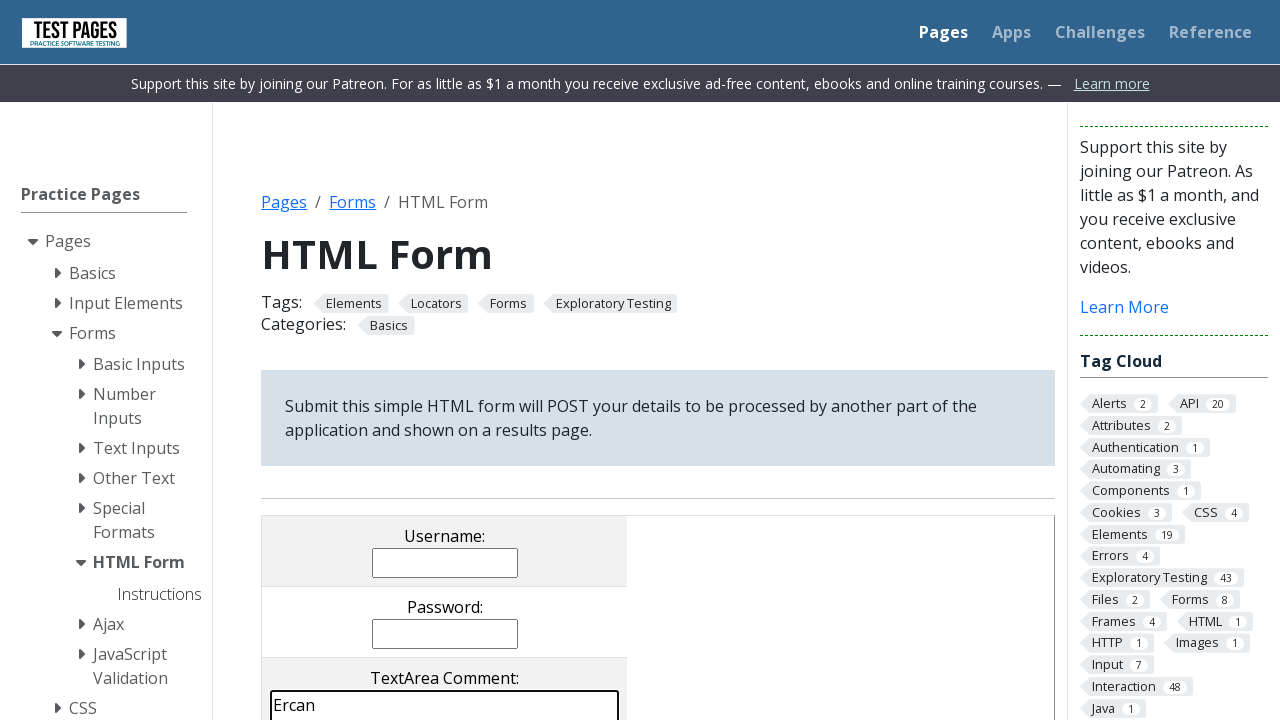

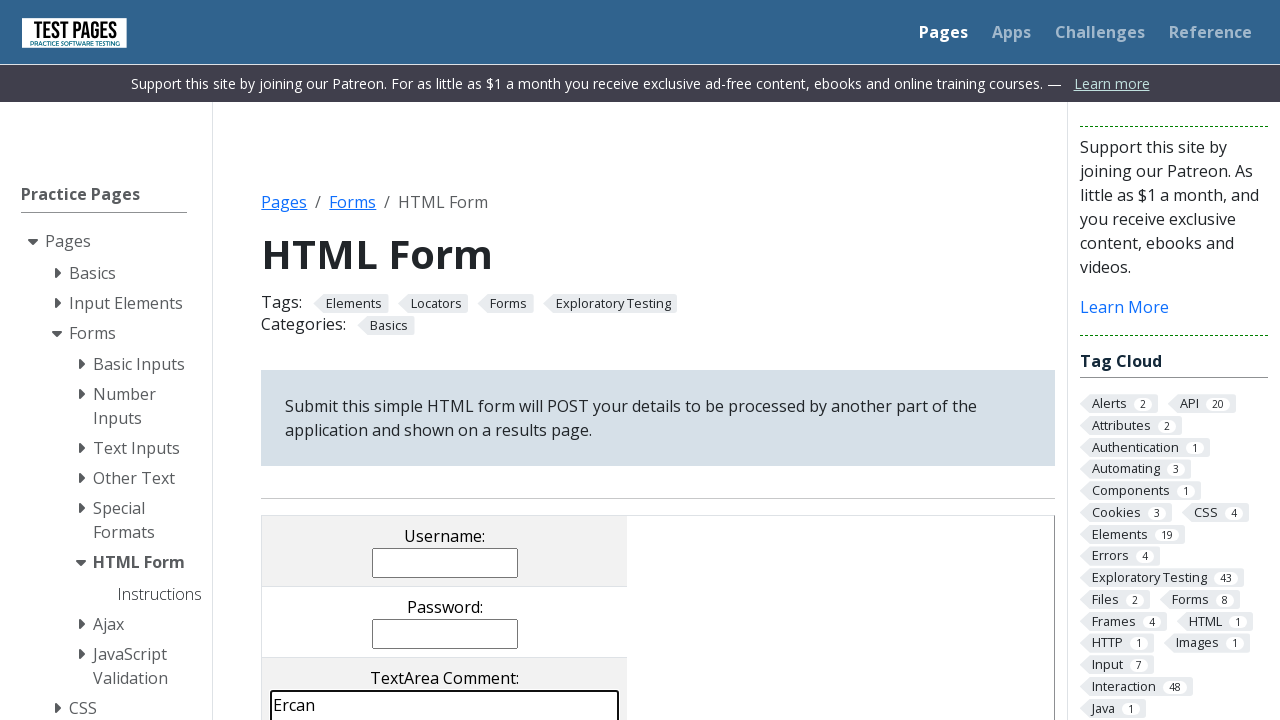